Tests browser navigation functionality by clicking a shop link, then using browser back, forward, and refresh navigation methods

Starting URL: https://monsur26.github.io/mypage/

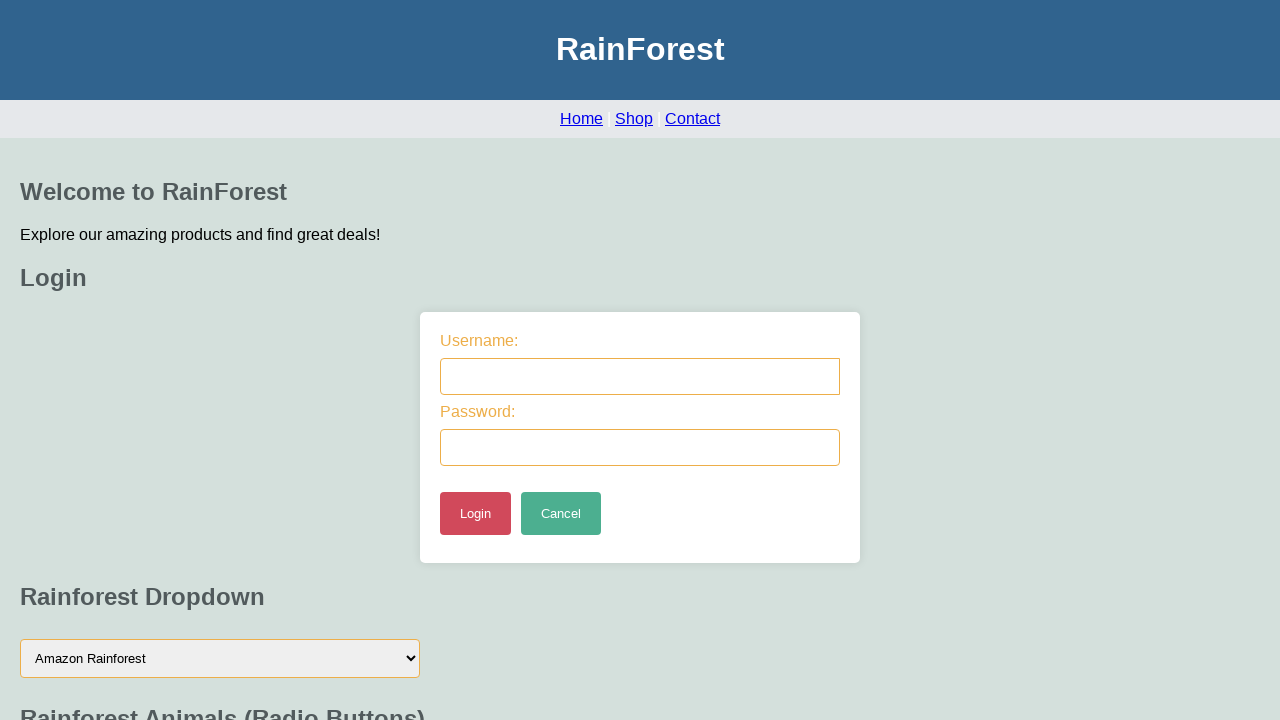

Clicked on Shop link at (634, 118) on a:has-text('Shop')
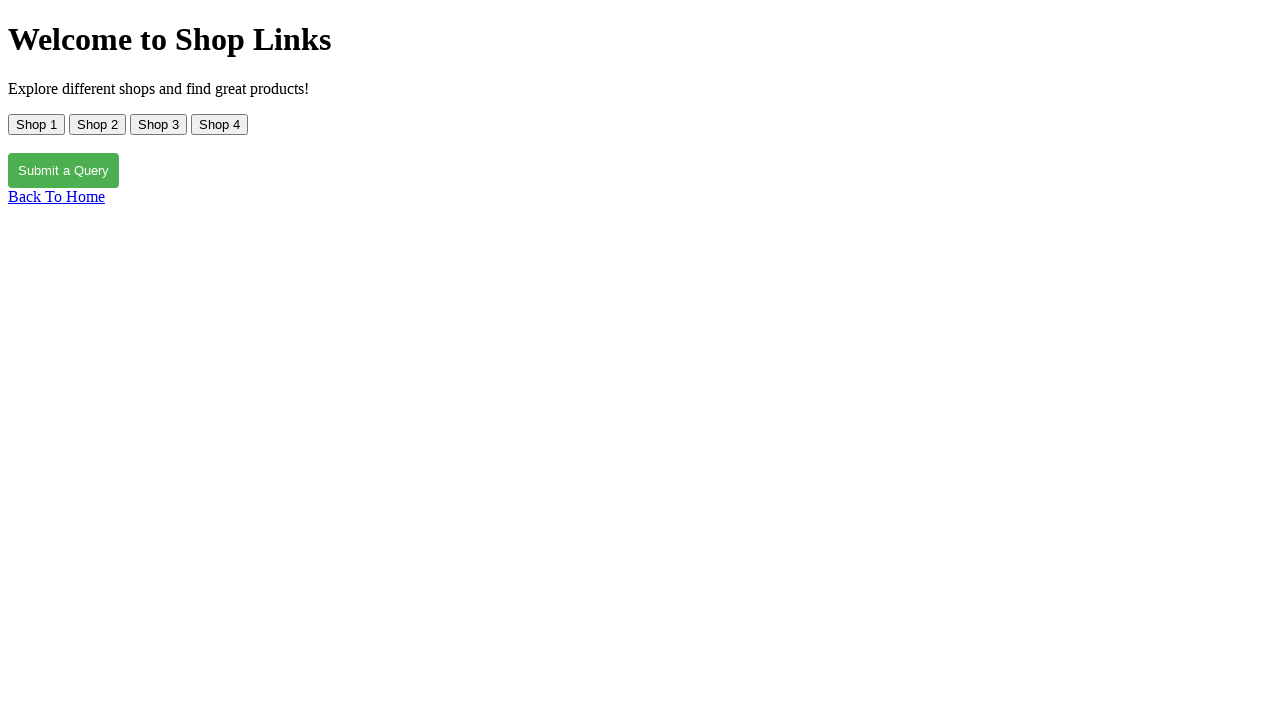

Navigated back to previous page using browser back button
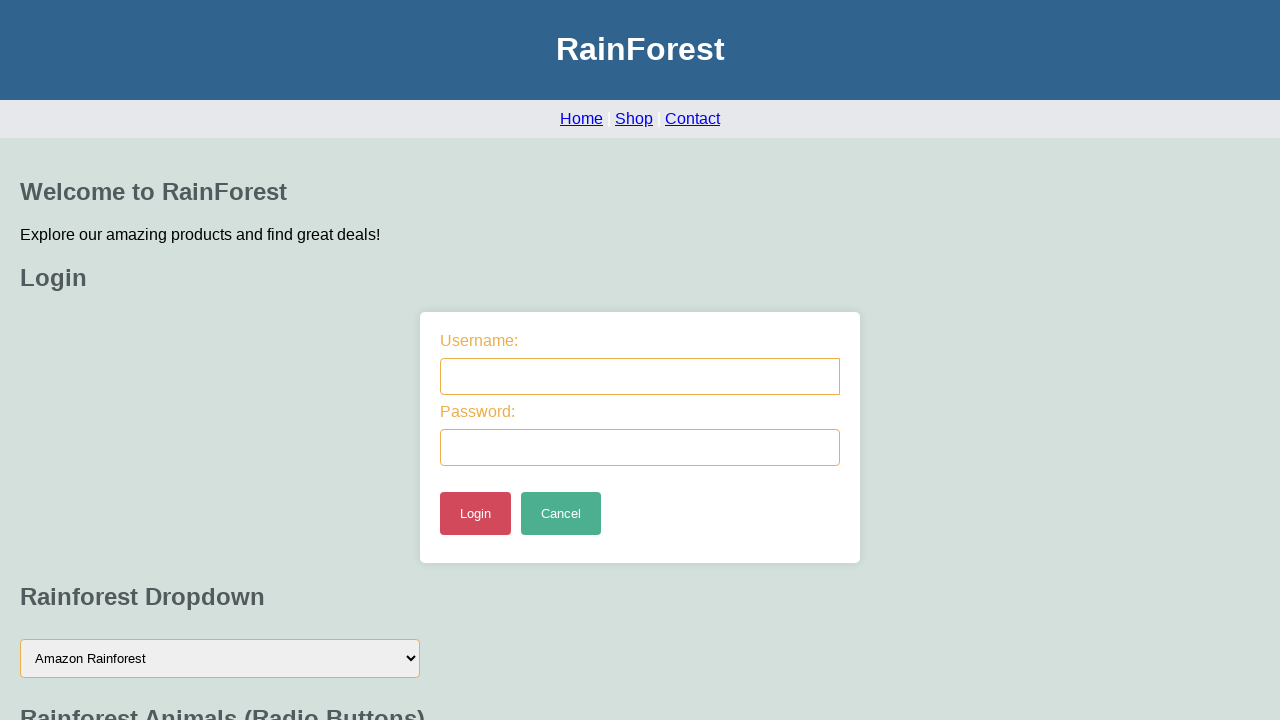

Navigated forward to Shop page again using browser forward button
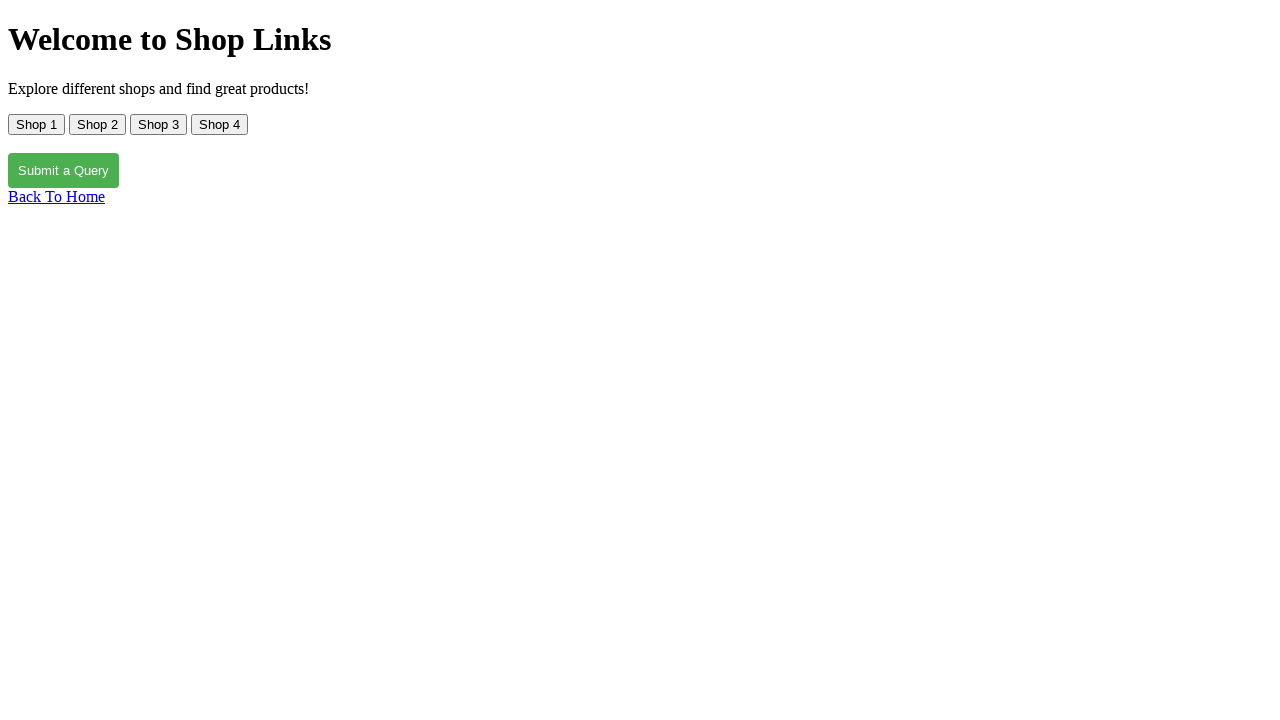

Refreshed the current page
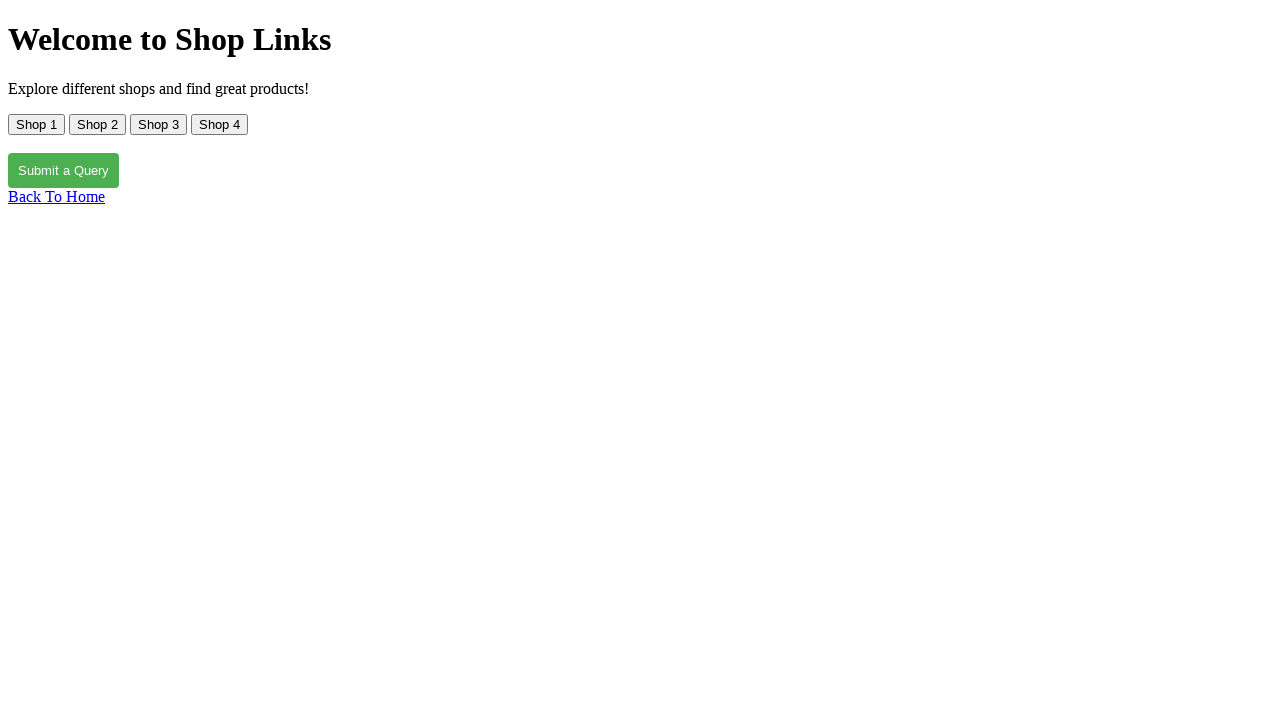

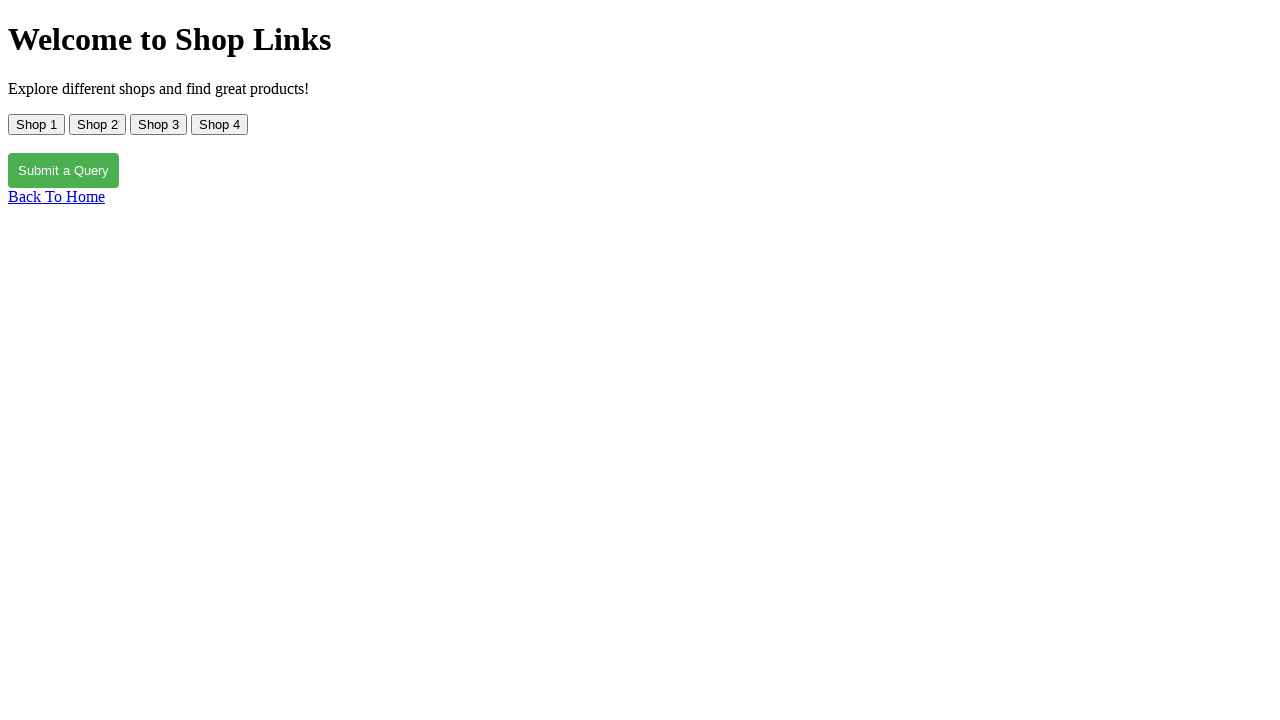